Tests navigation to a new page by removing target attribute and clicking on navigation links

Starting URL: https://rahulshettyacademy.com/AutomationPractice/

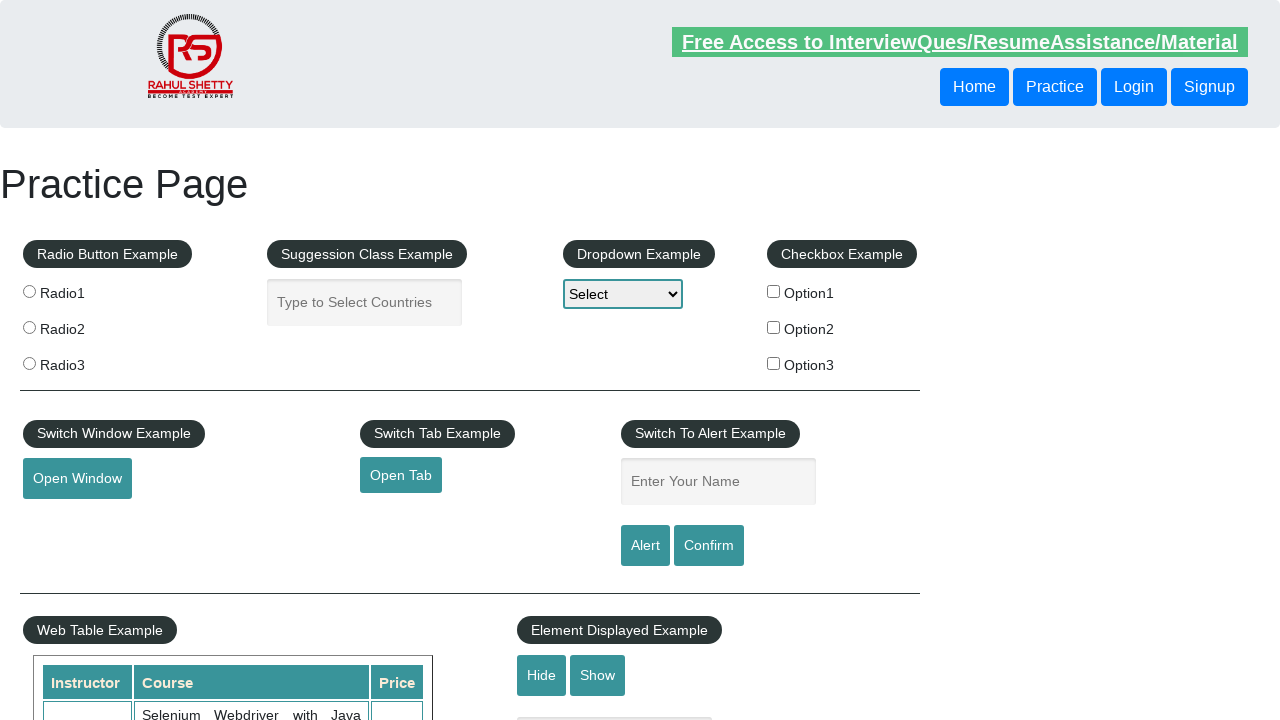

Removed target attribute from opentab link to prevent new tab opening
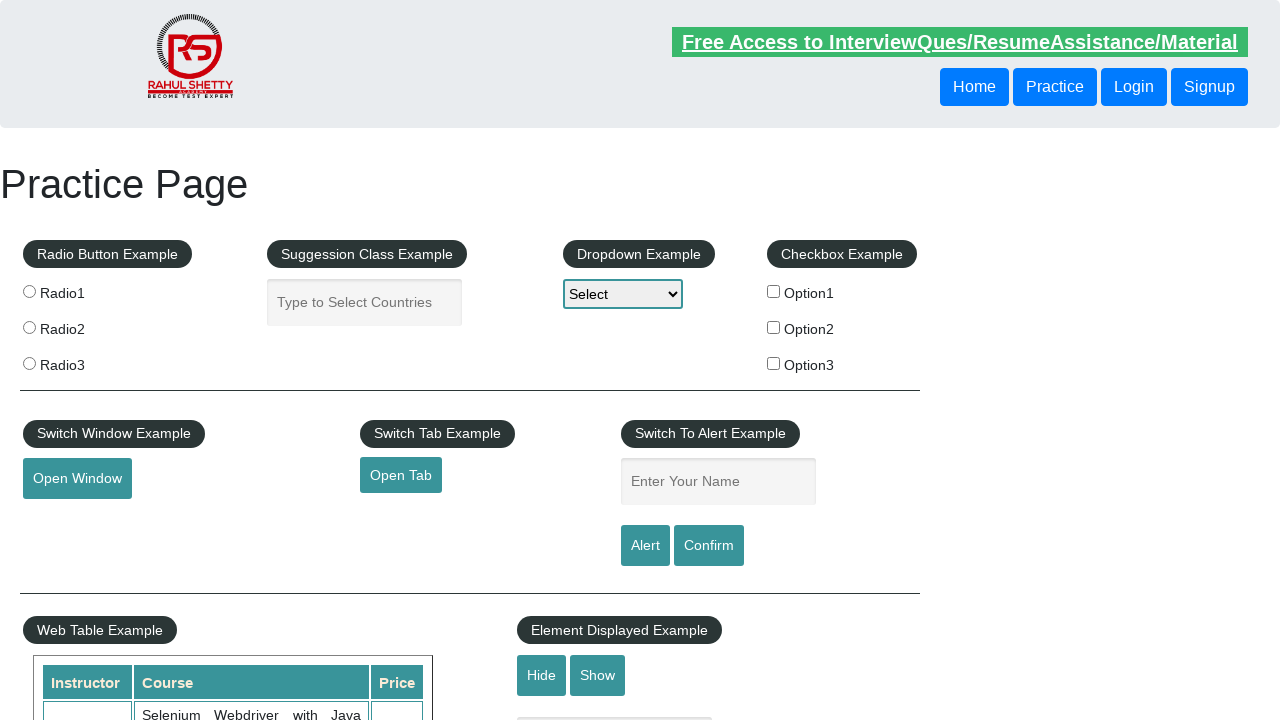

Clicked opentab link to navigate to new page at (401, 475) on #opentab
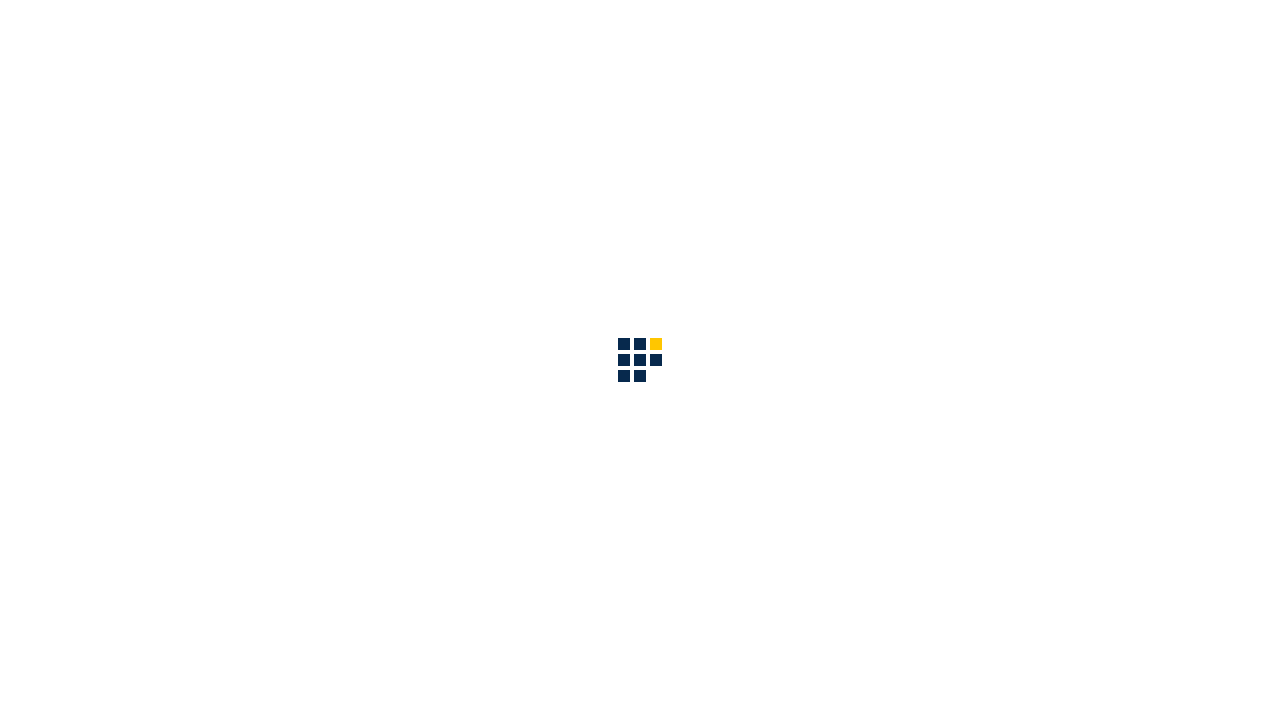

About navigation link loaded in navbar
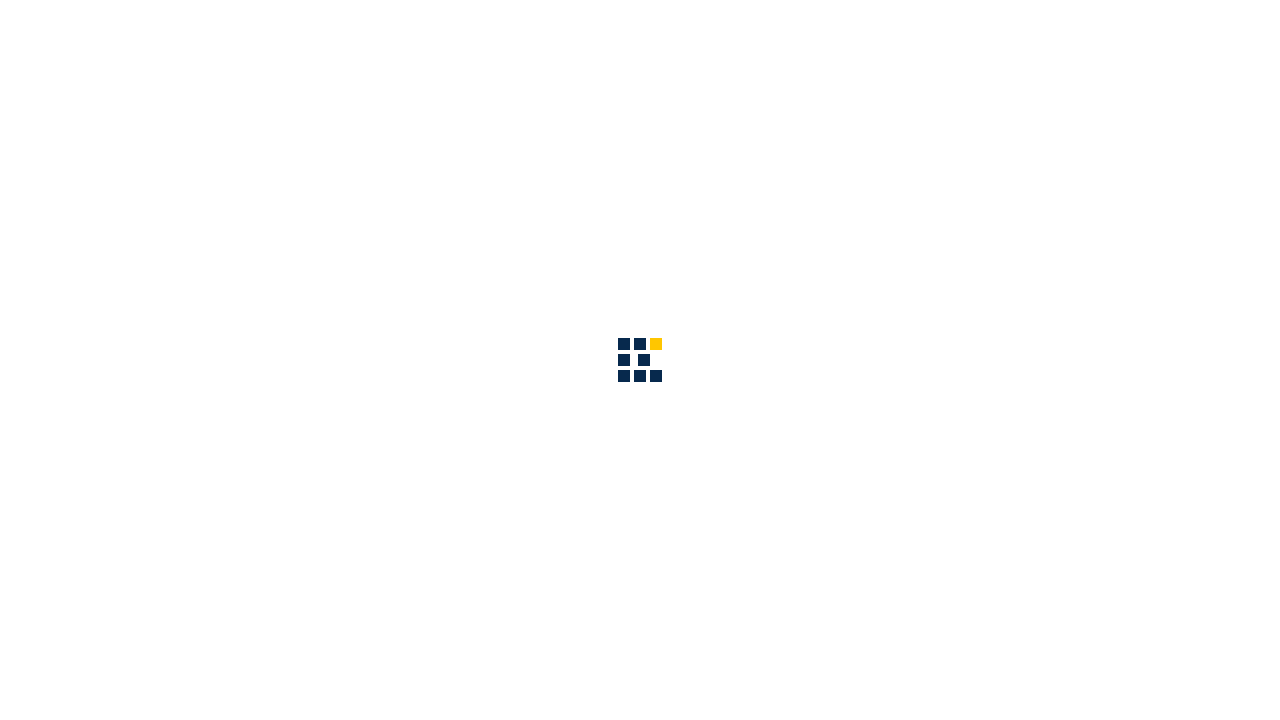

Clicked about link in navbar to navigate to about page at (865, 36) on #navbarSupportedContent a[href*='about']
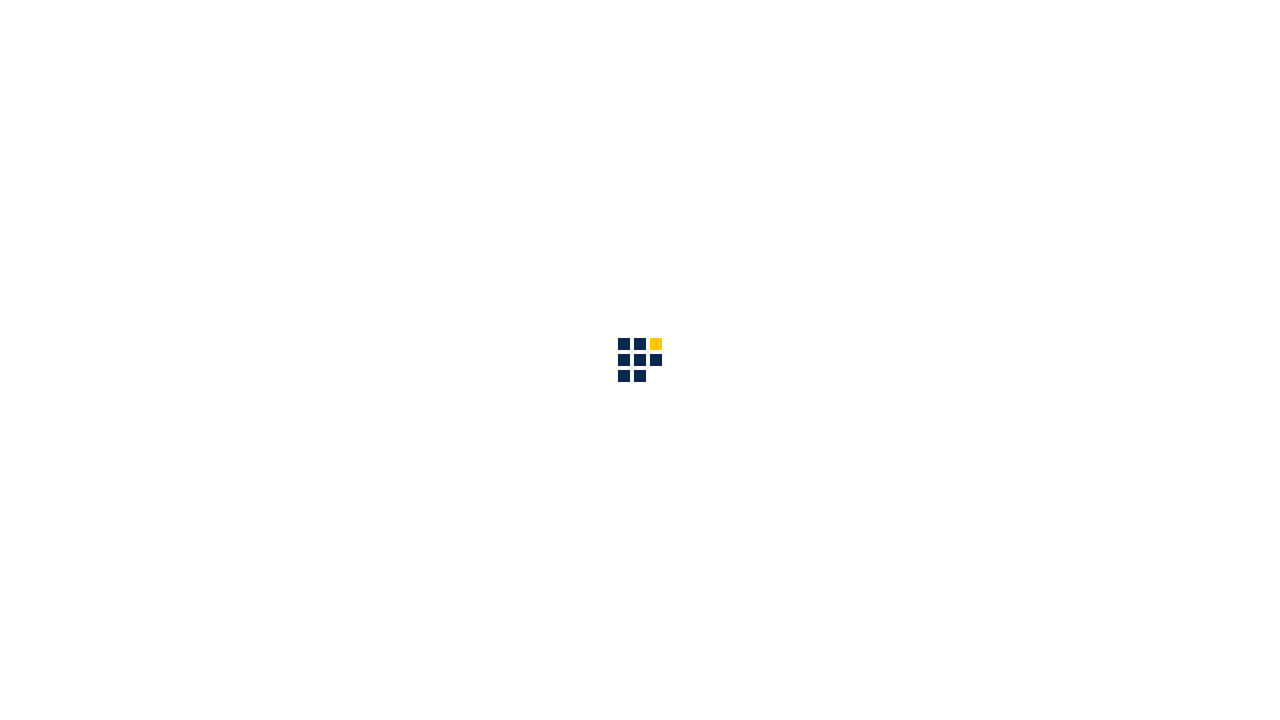

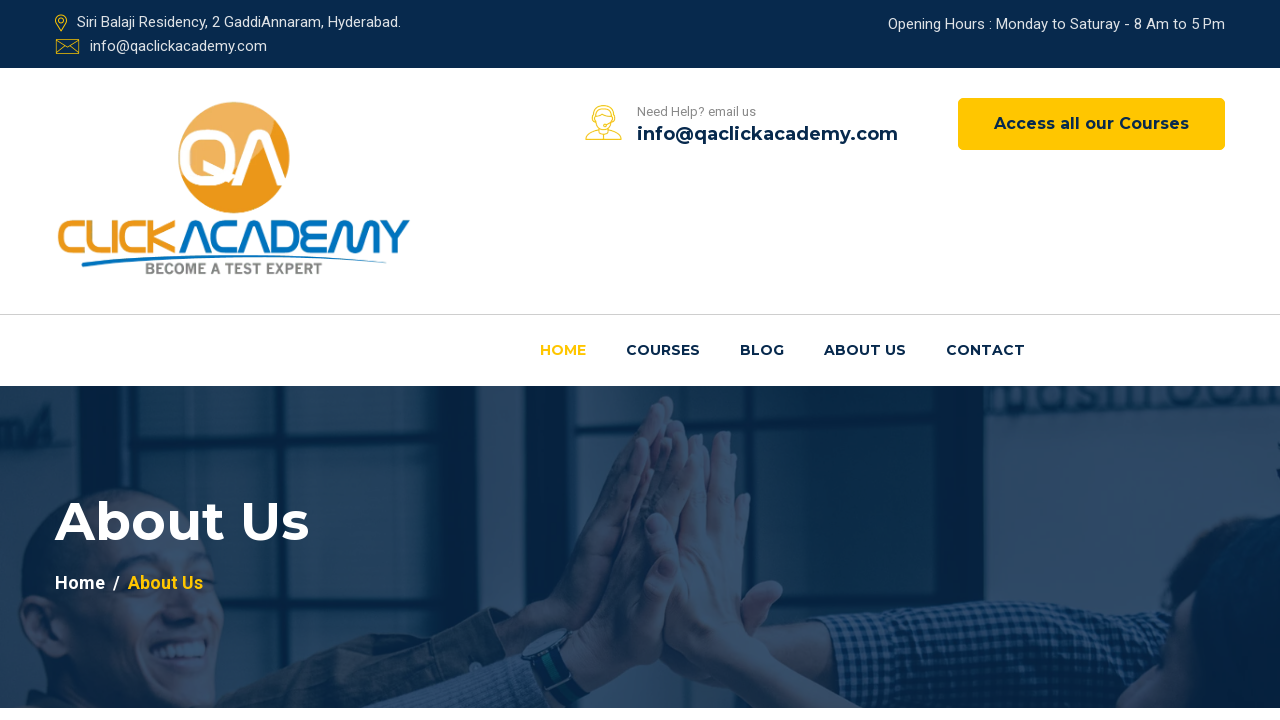